Tests that edits are cancelled when pressing Escape

Starting URL: https://demo.playwright.dev/todomvc

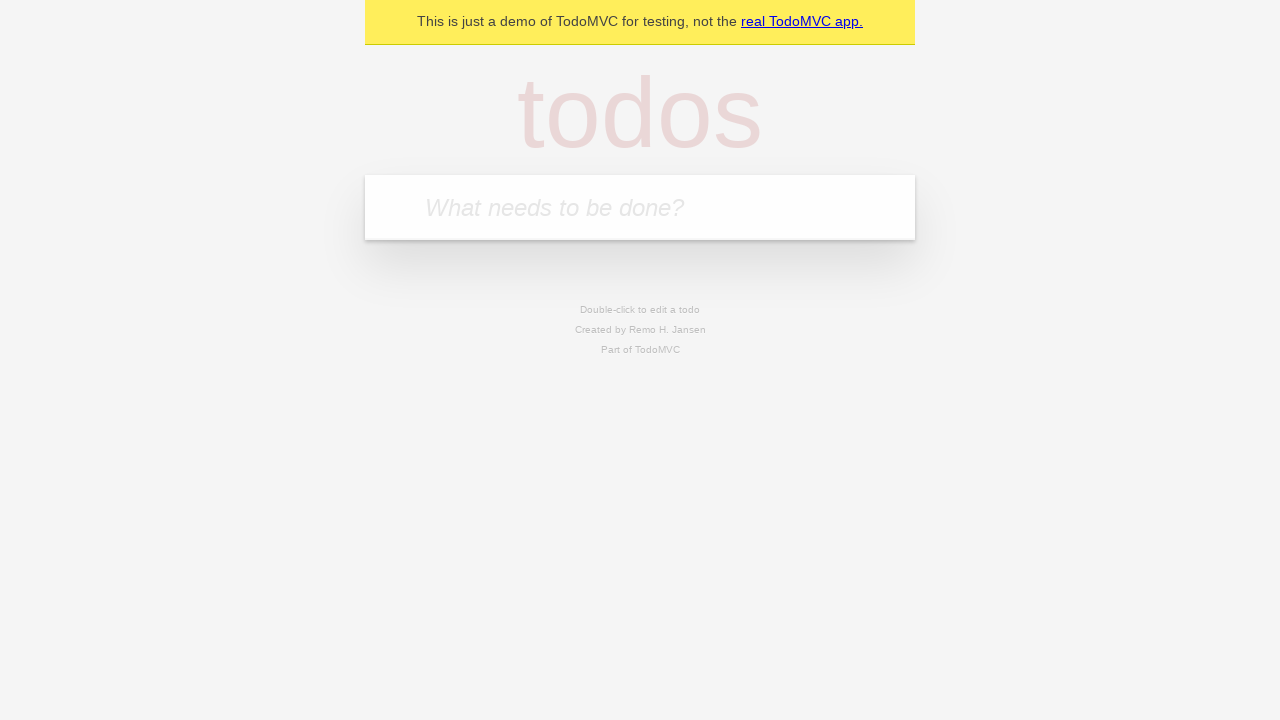

Filled todo input with 'buy some cheese' on internal:attr=[placeholder="What needs to be done?"i]
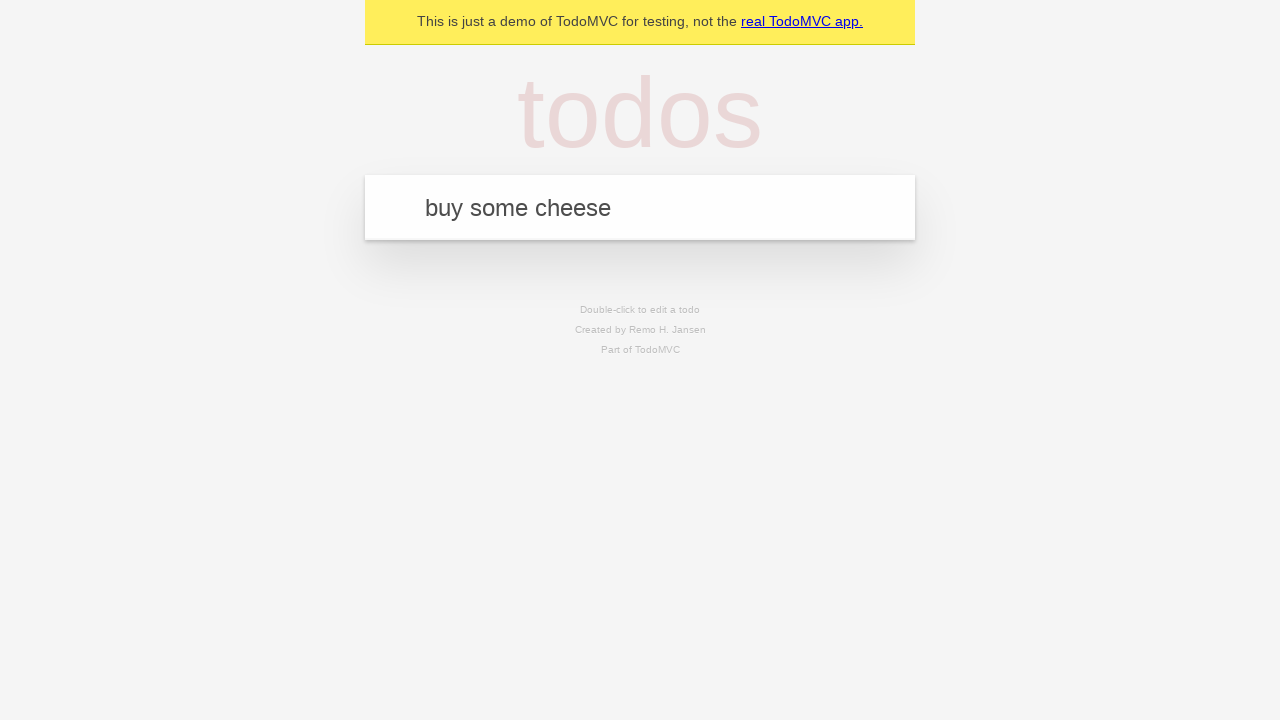

Pressed Enter to create first todo on internal:attr=[placeholder="What needs to be done?"i]
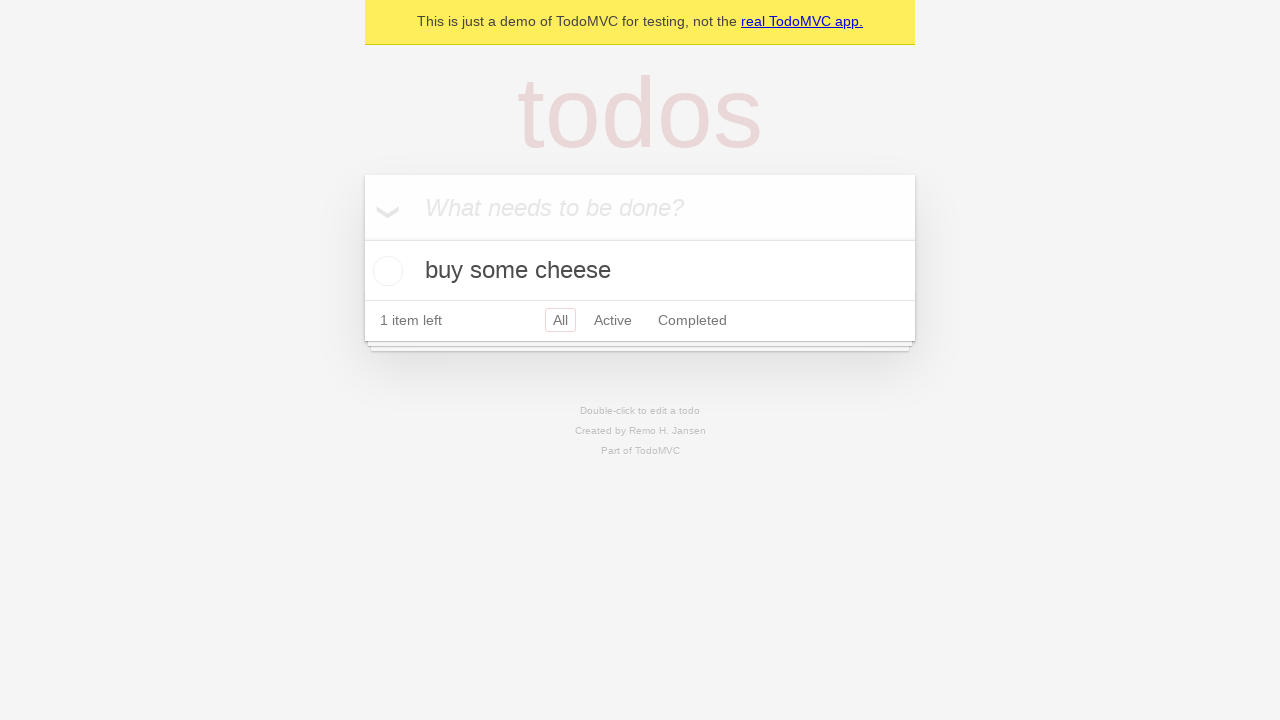

Filled todo input with 'feed the cat' on internal:attr=[placeholder="What needs to be done?"i]
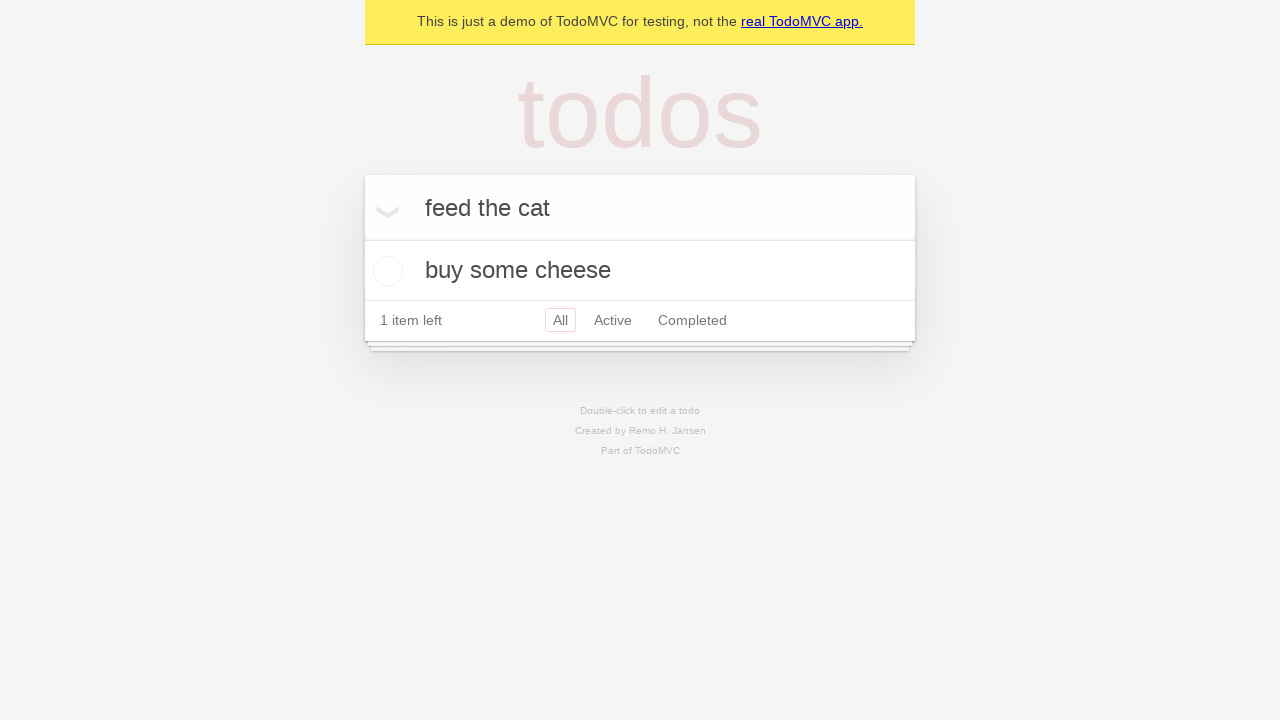

Pressed Enter to create second todo on internal:attr=[placeholder="What needs to be done?"i]
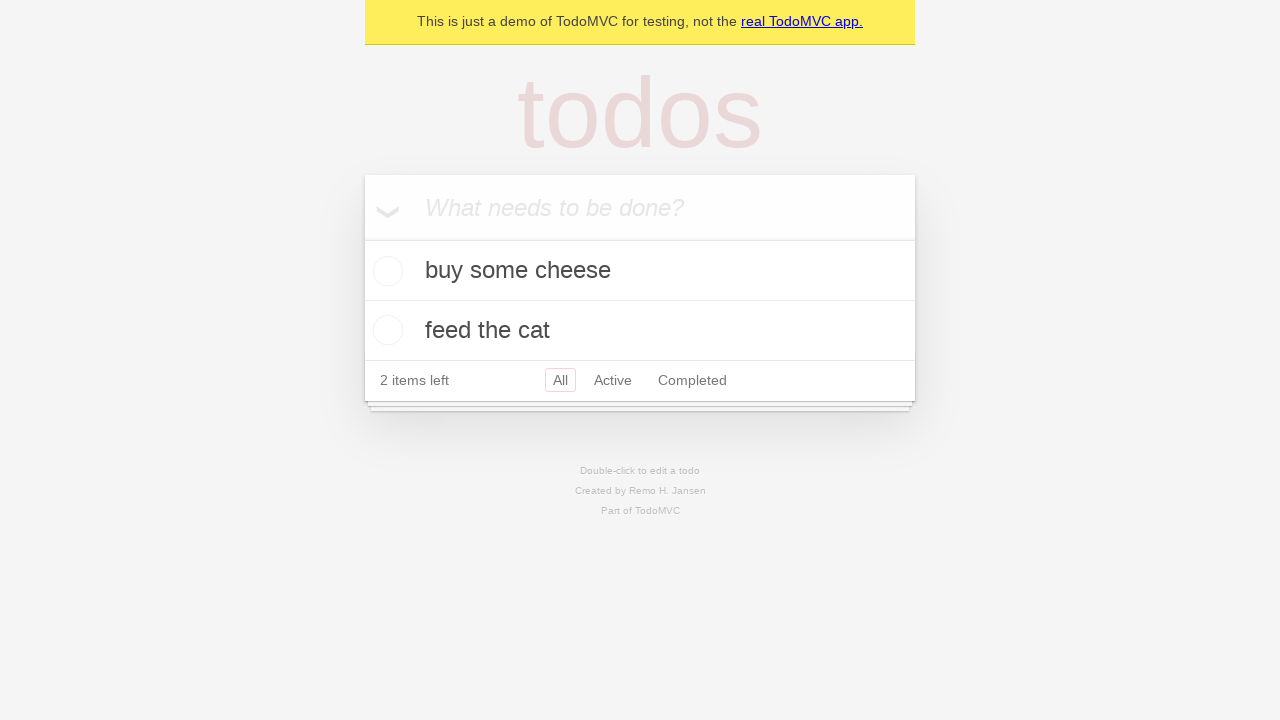

Filled todo input with 'book a doctors appointment' on internal:attr=[placeholder="What needs to be done?"i]
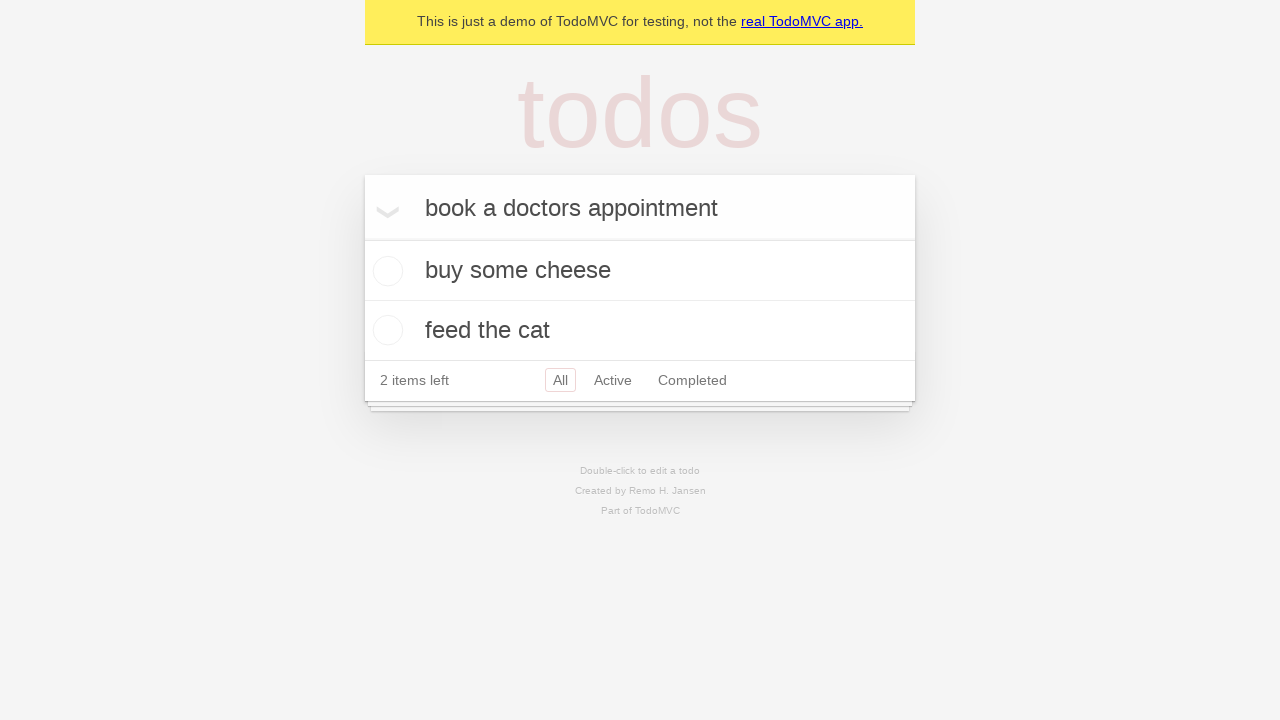

Pressed Enter to create third todo on internal:attr=[placeholder="What needs to be done?"i]
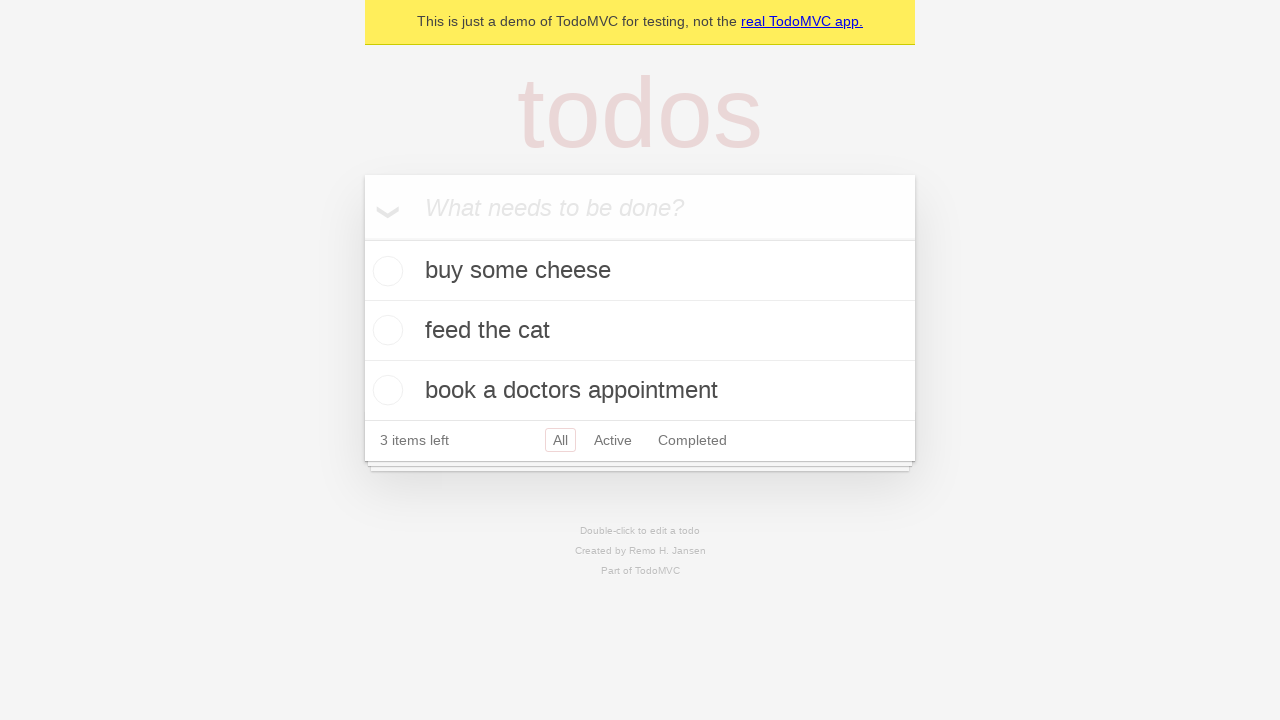

Double-clicked second todo to enter edit mode at (640, 331) on [data-testid='todo-item'] >> nth=1
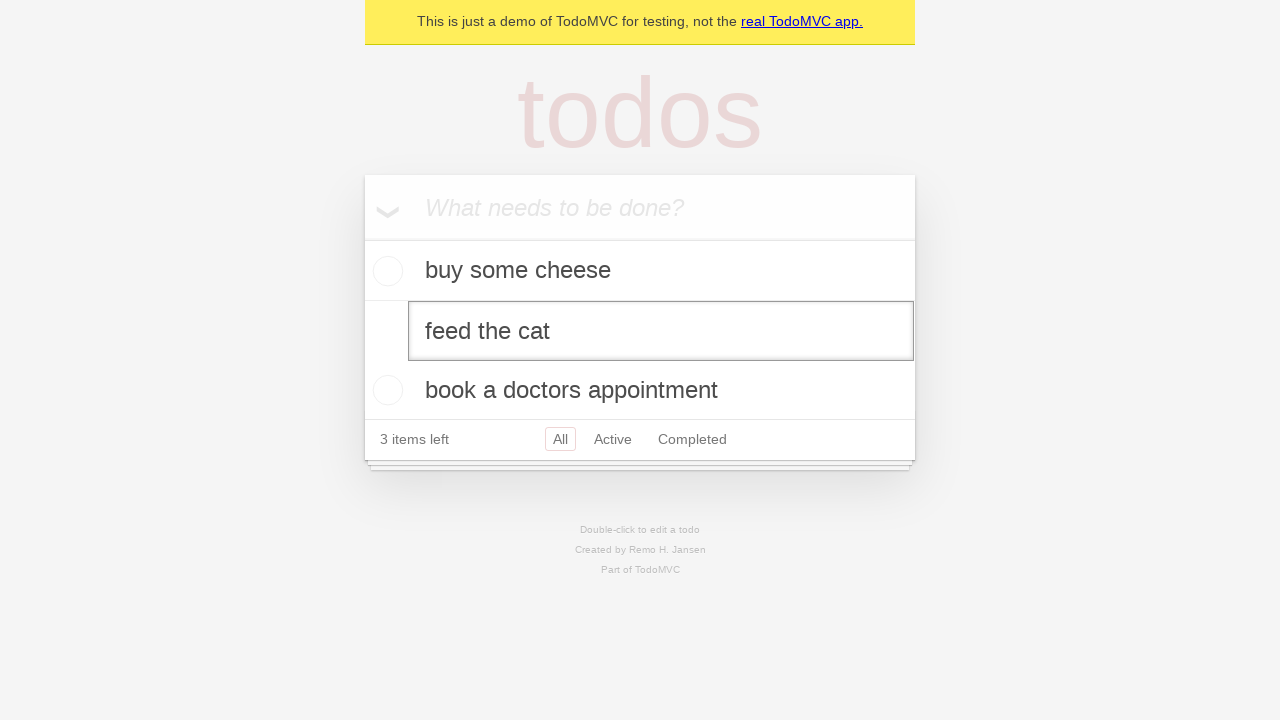

Filled edit textbox with 'buy some sausages' on [data-testid='todo-item'] >> nth=1 >> internal:role=textbox[name="Edit"i]
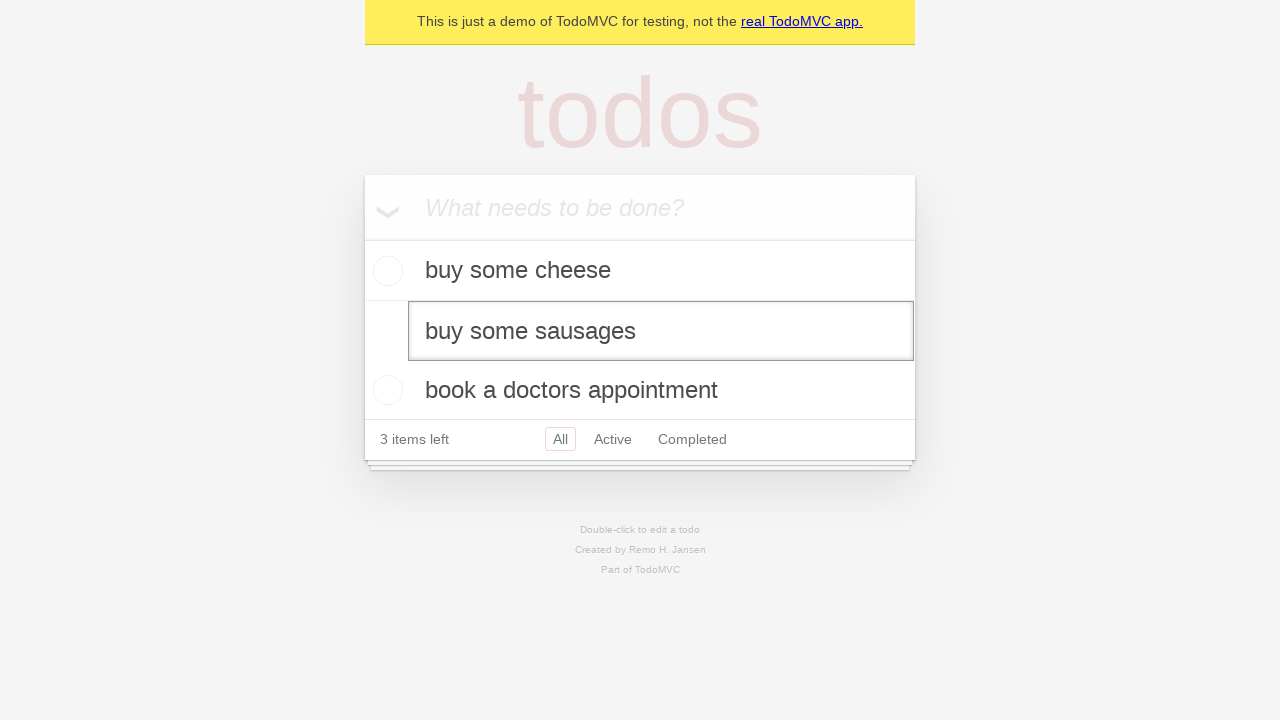

Pressed Escape to cancel edit on [data-testid='todo-item'] >> nth=1 >> internal:role=textbox[name="Edit"i]
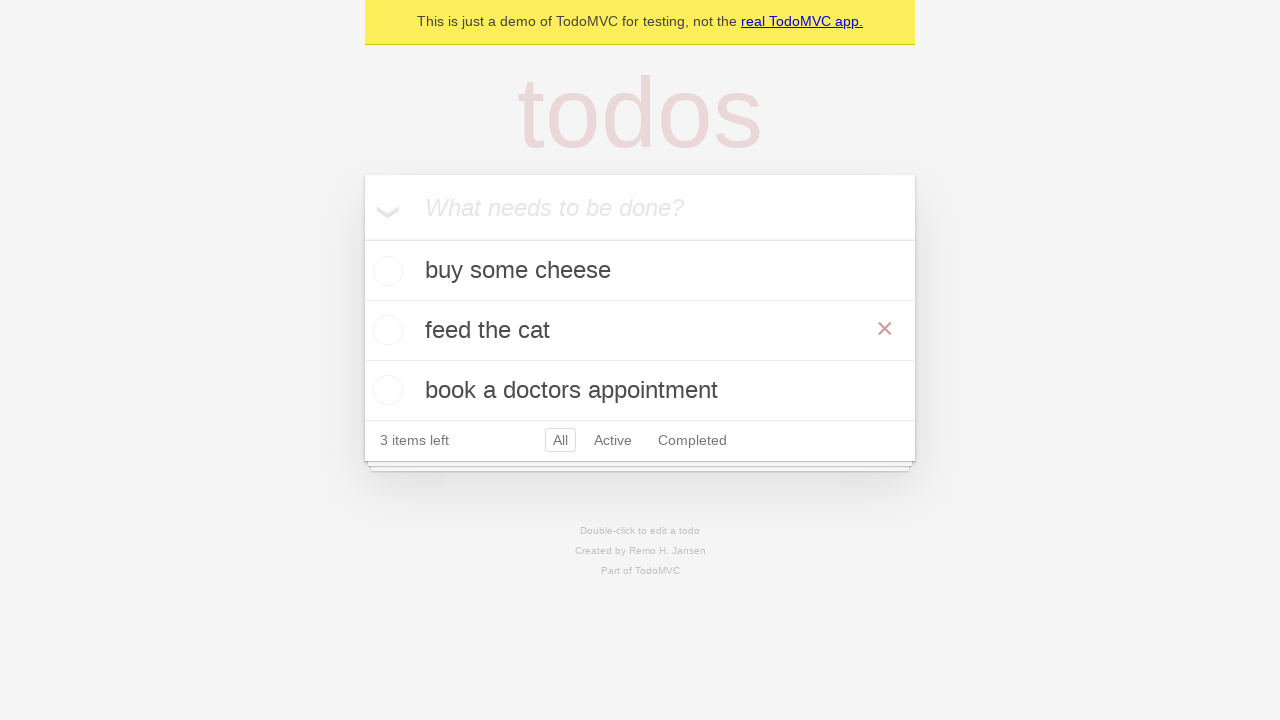

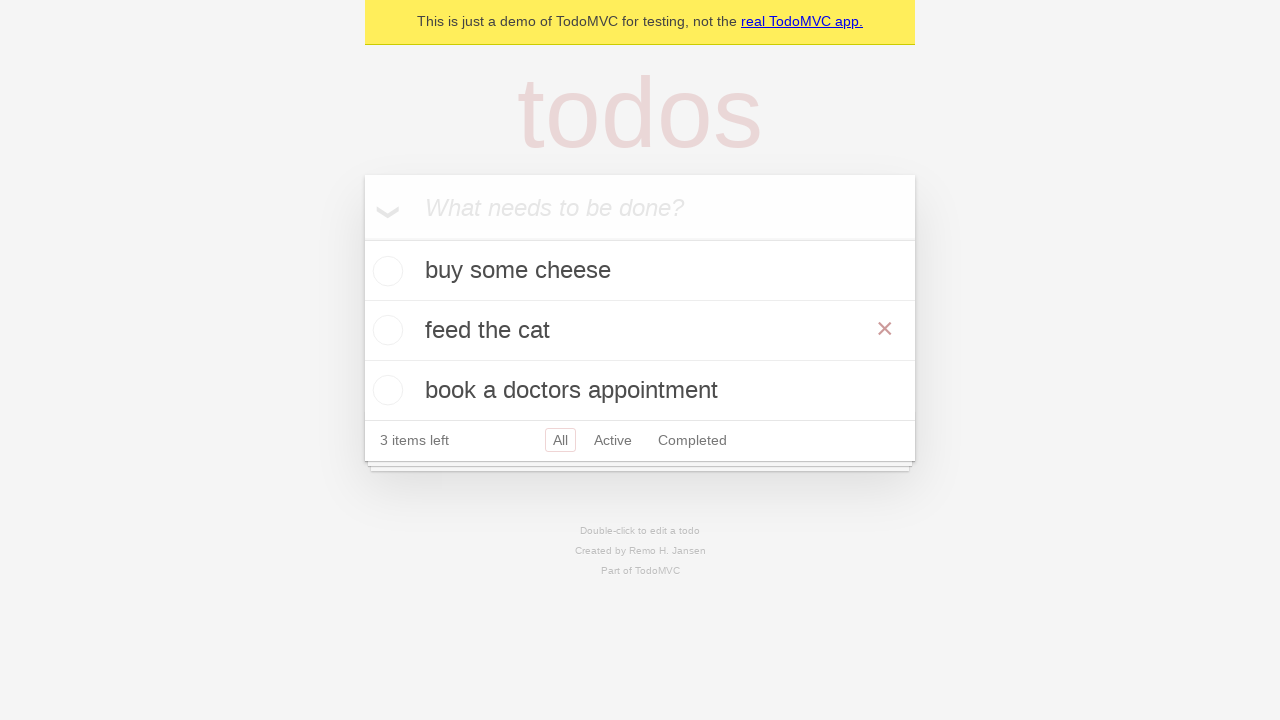